Tests the Contact Us form on Automation Exercise website by navigating to the contact page, filling in name, email, subject, and message fields, submitting the form, handling the confirmation alert, and verifying the success message.

Starting URL: https://automationexercise.com

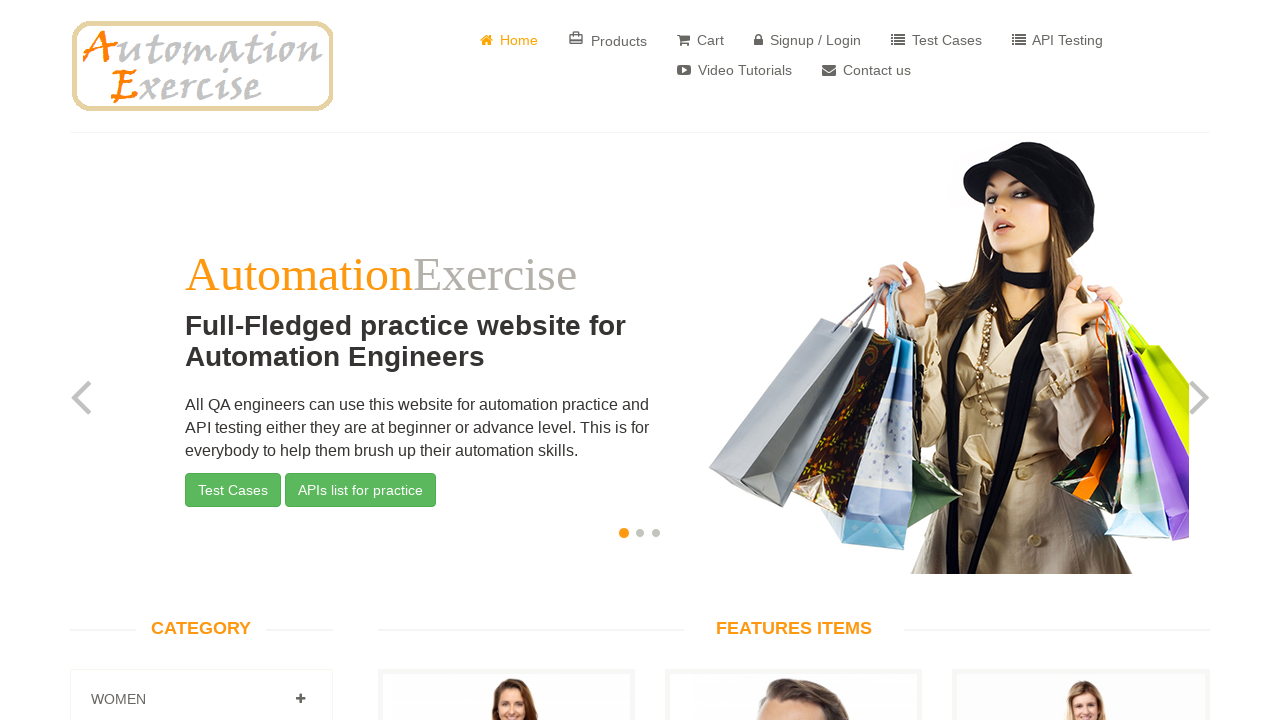

Clicked on 'Contact us' link to navigate to contact page at (866, 70) on a:has-text('Contact us')
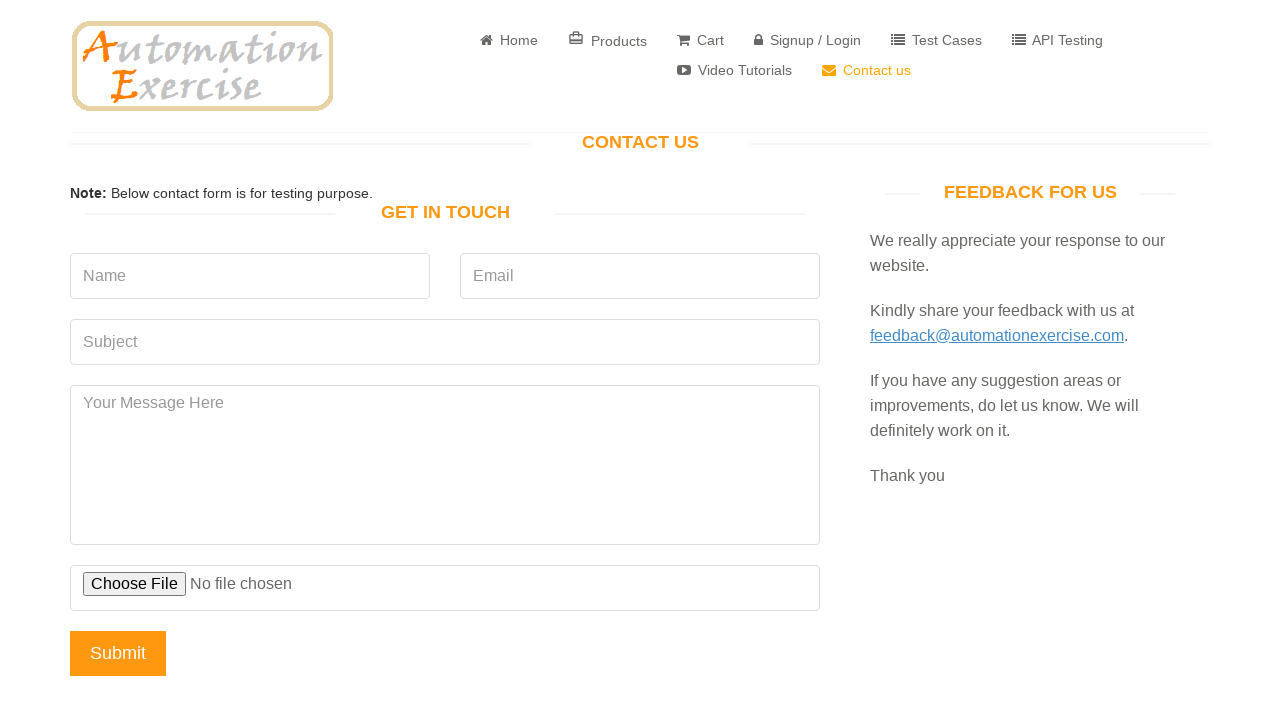

Filled in name field with 'Gerard' on input[name='name']
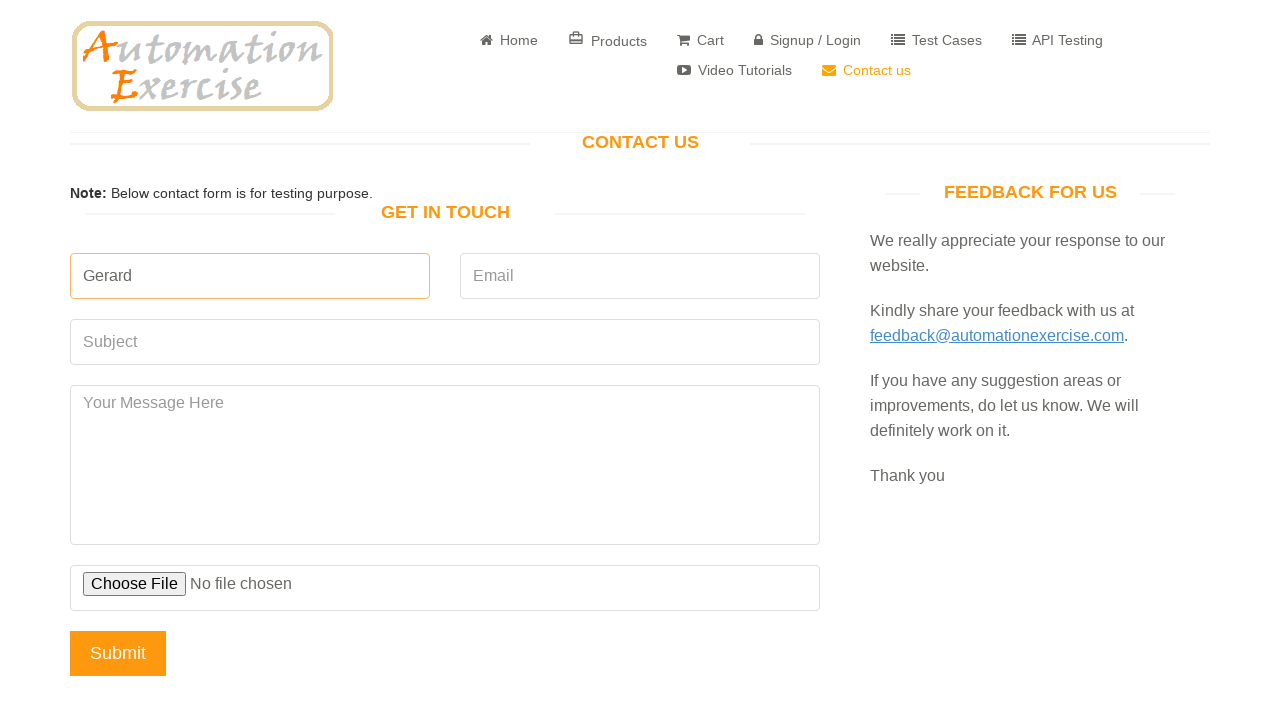

Filled in email field with 'gerardTQS@gmail.com' on input[name='email']
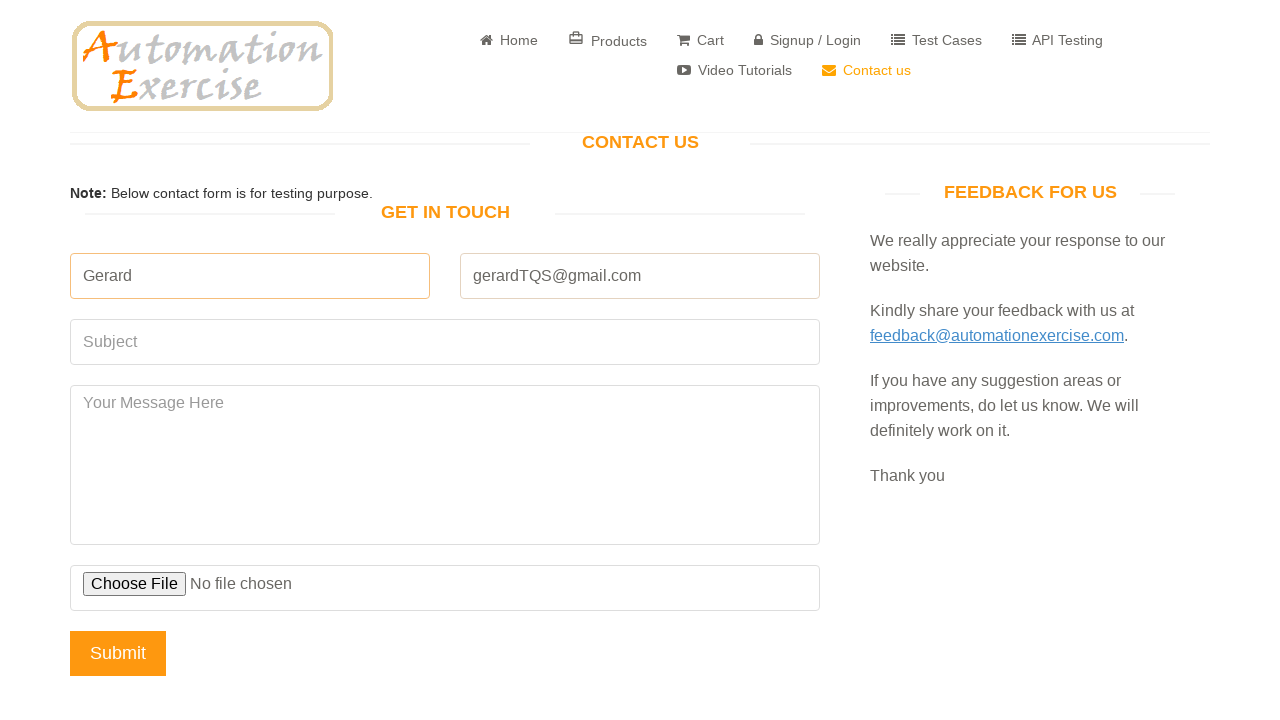

Filled in subject field with 'Question about pricing' on input[name='subject']
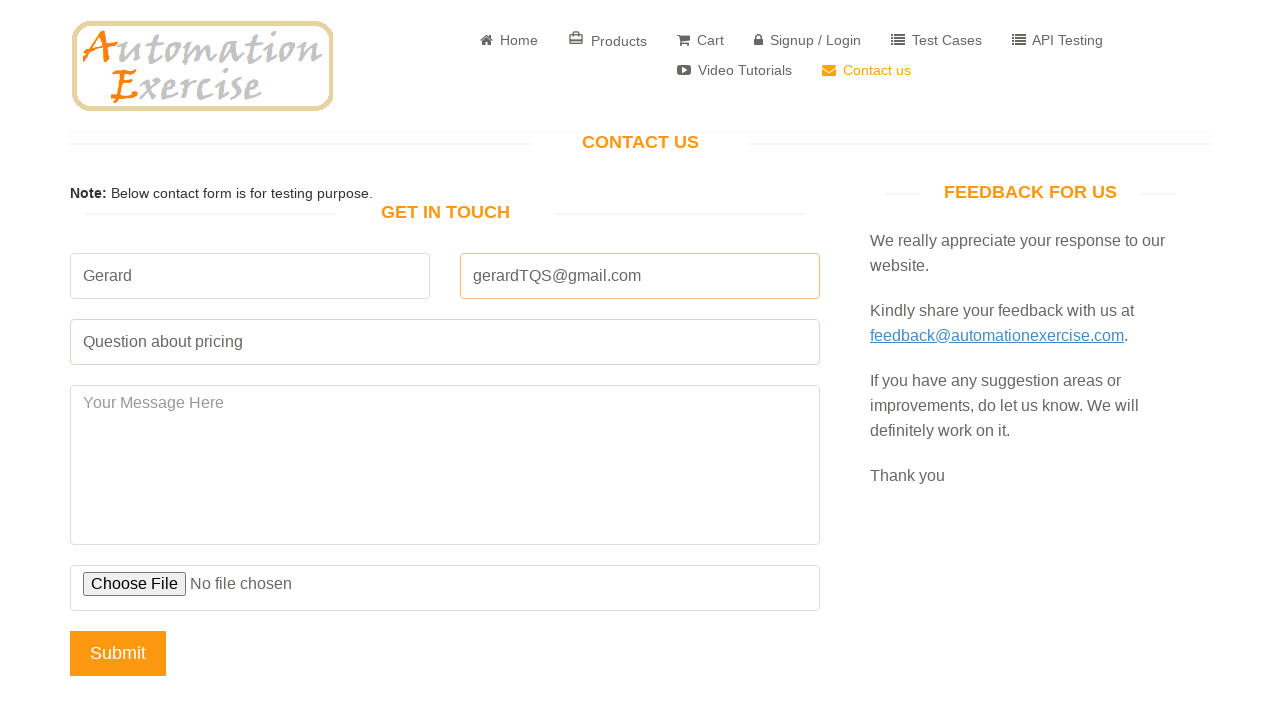

Filled in message field with 'What is the price of the red t-shirt?' on textarea[name='message']
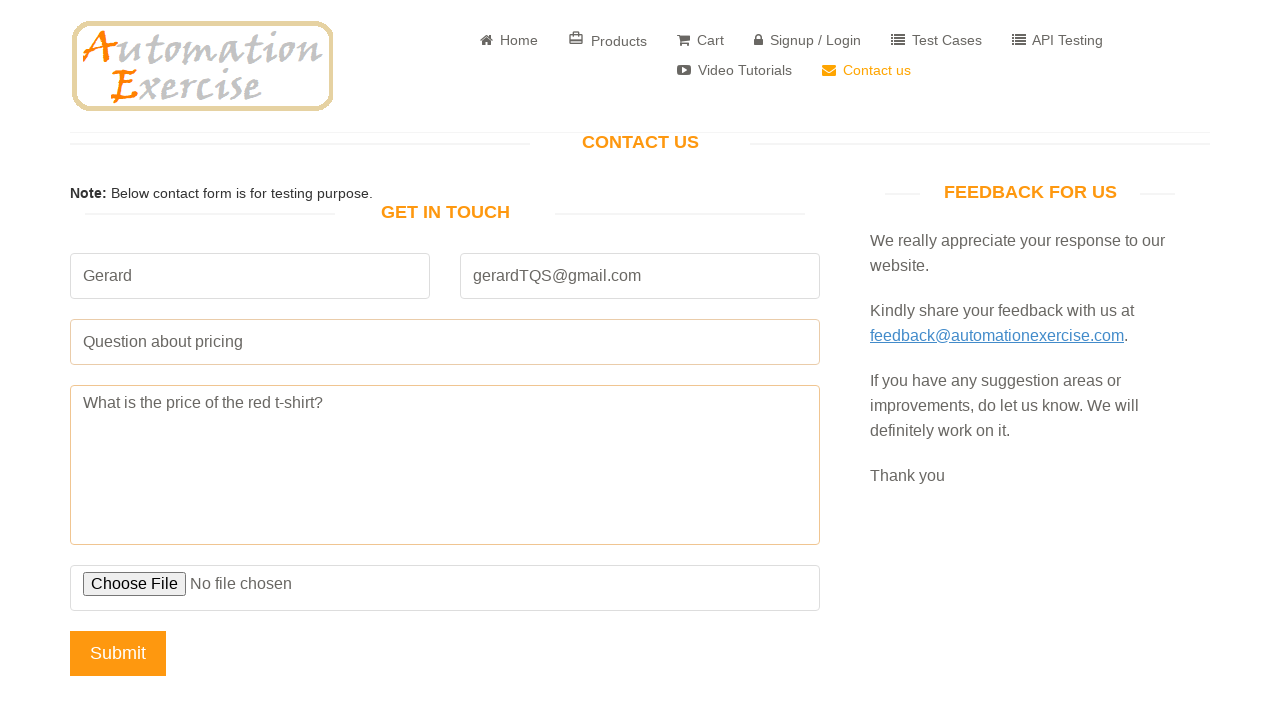

Scrolled submit button into view
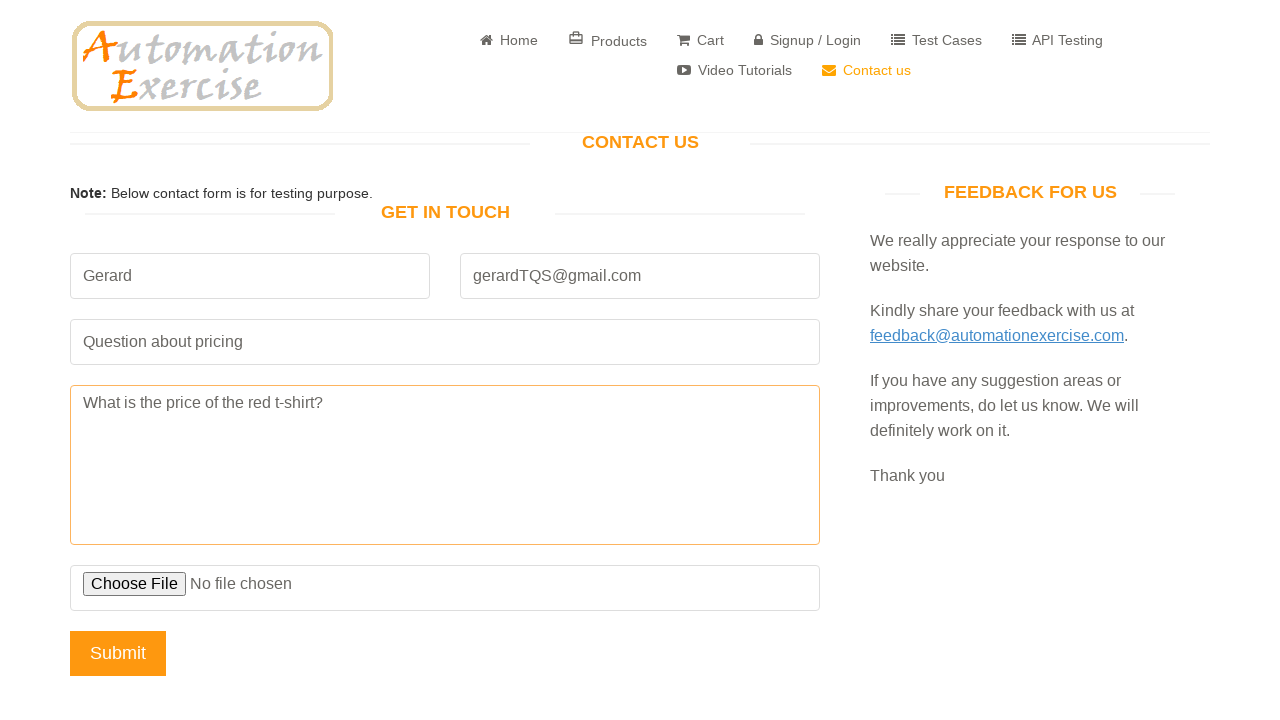

Set up dialog handler to accept confirmation alert
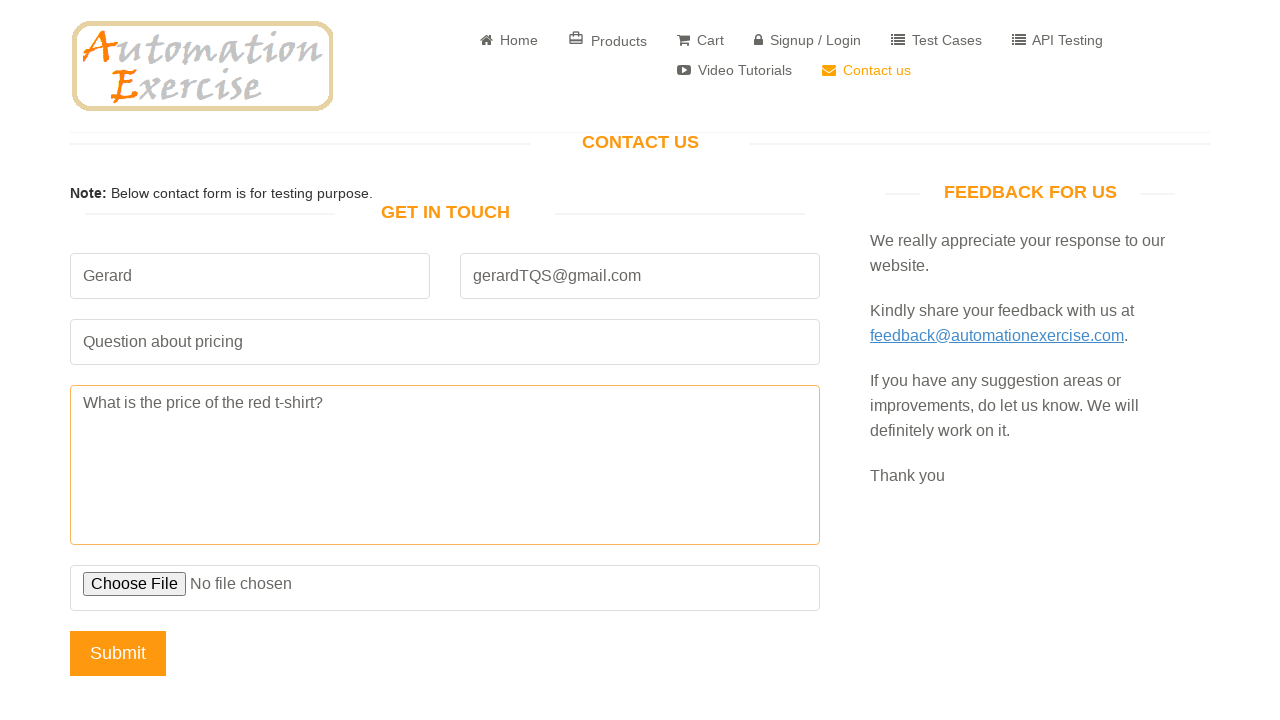

Clicked submit button to submit contact form at (118, 653) on input[name='submit']
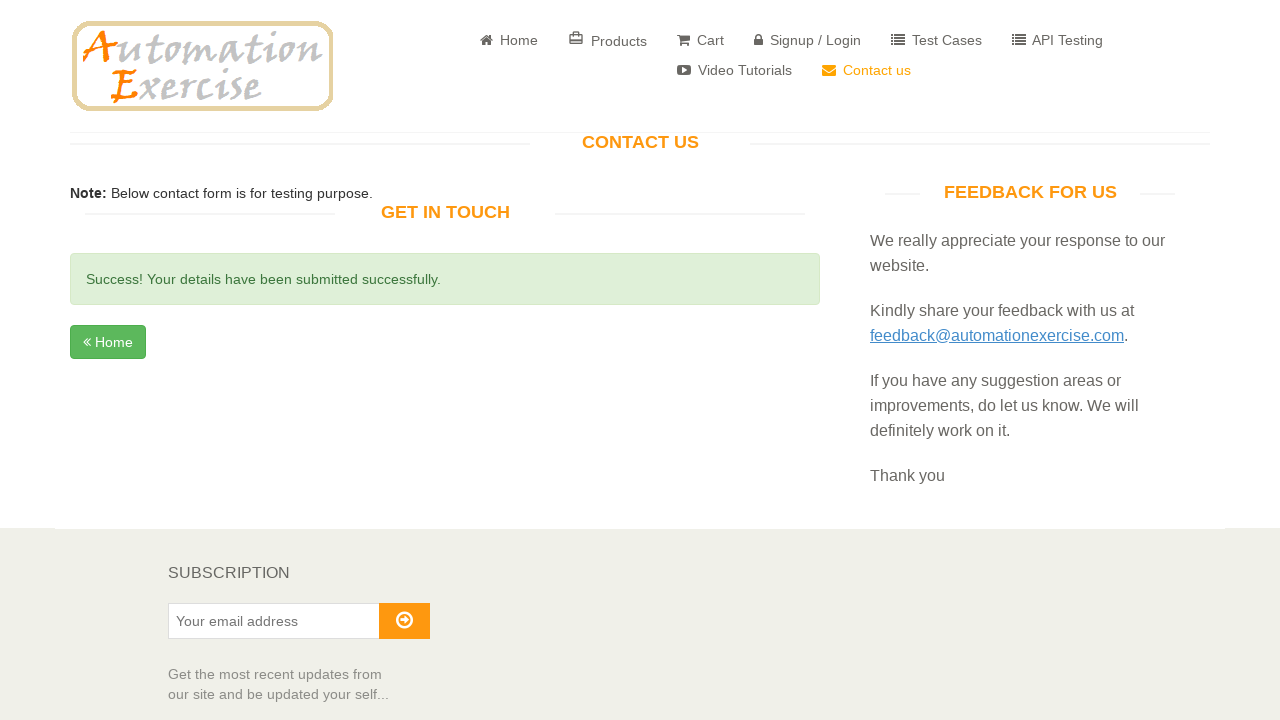

Success message appeared confirming form submission
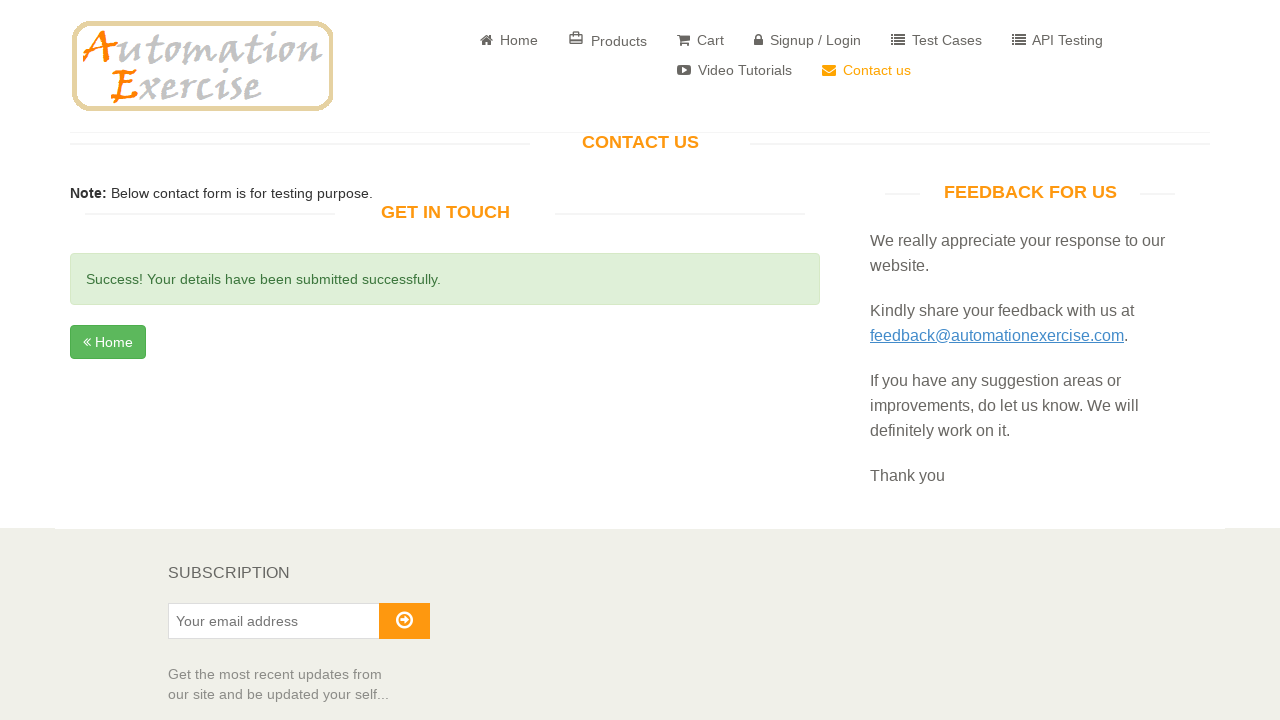

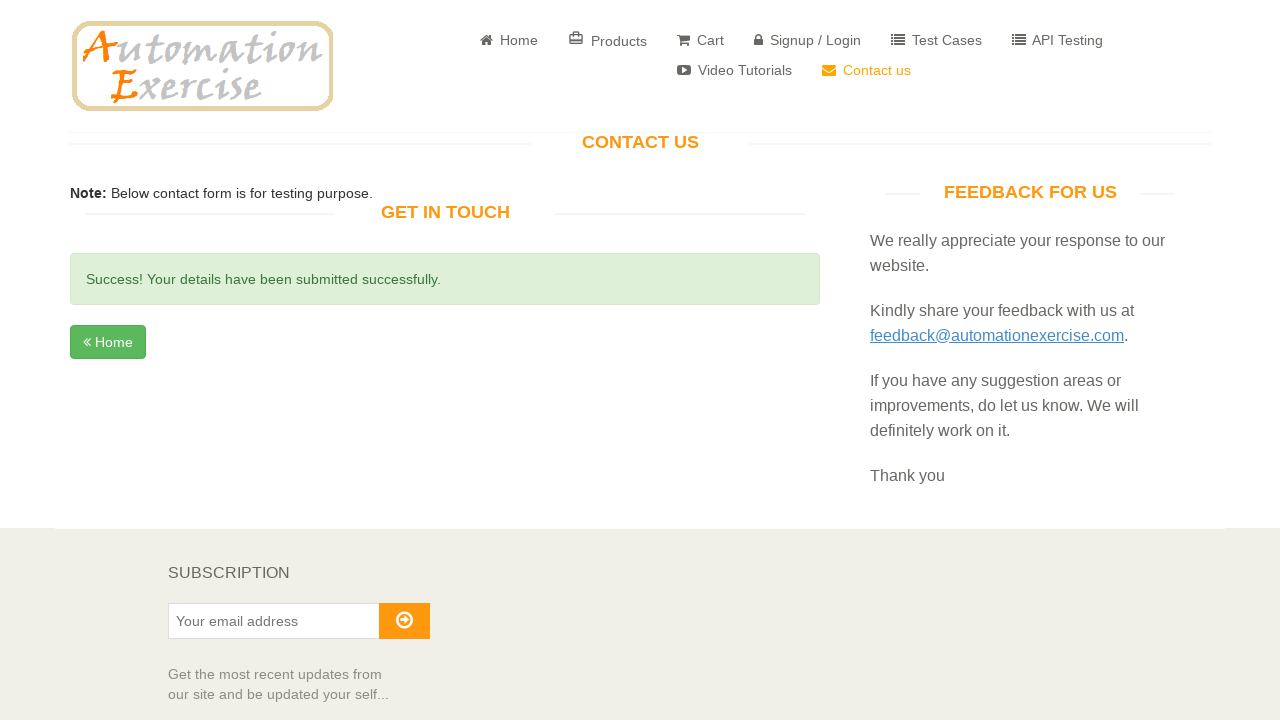